Tests form input fields using soft assertions, filling a pre-filled textbox and clearing/filling another textbox

Starting URL: https://leafground.com/input.xhtml

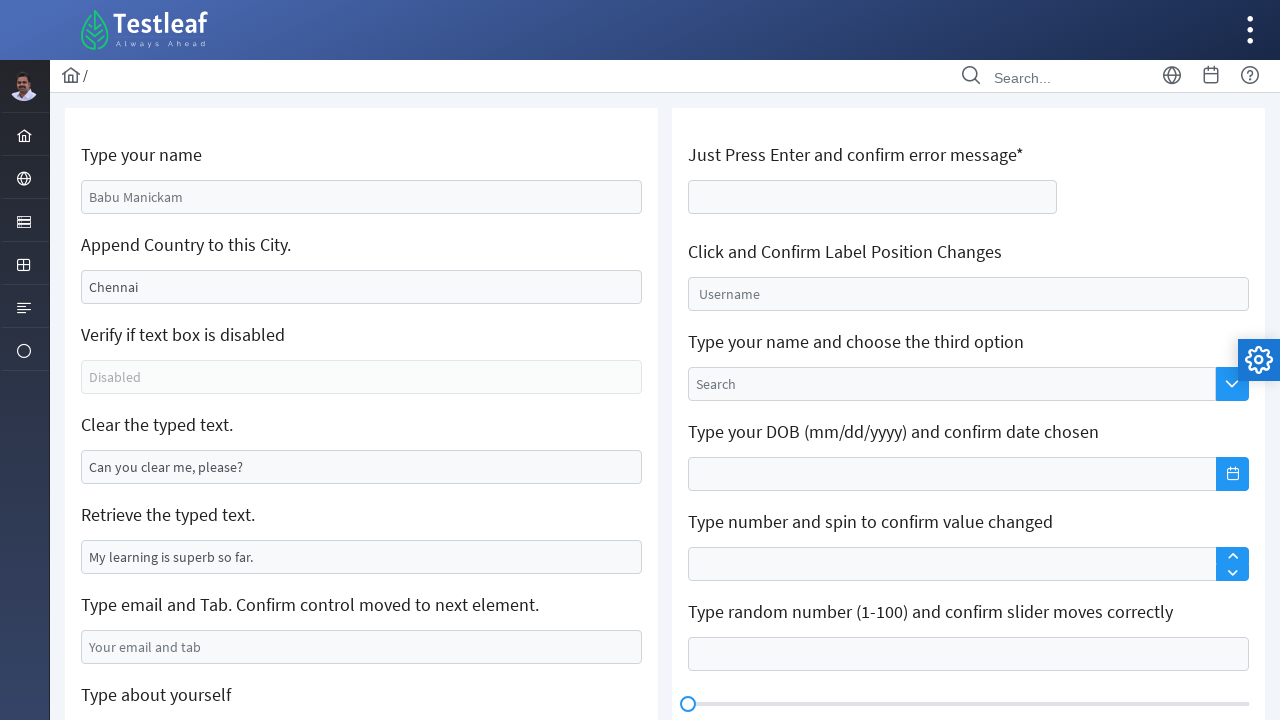

Located the append textbox with value 'Chennai'
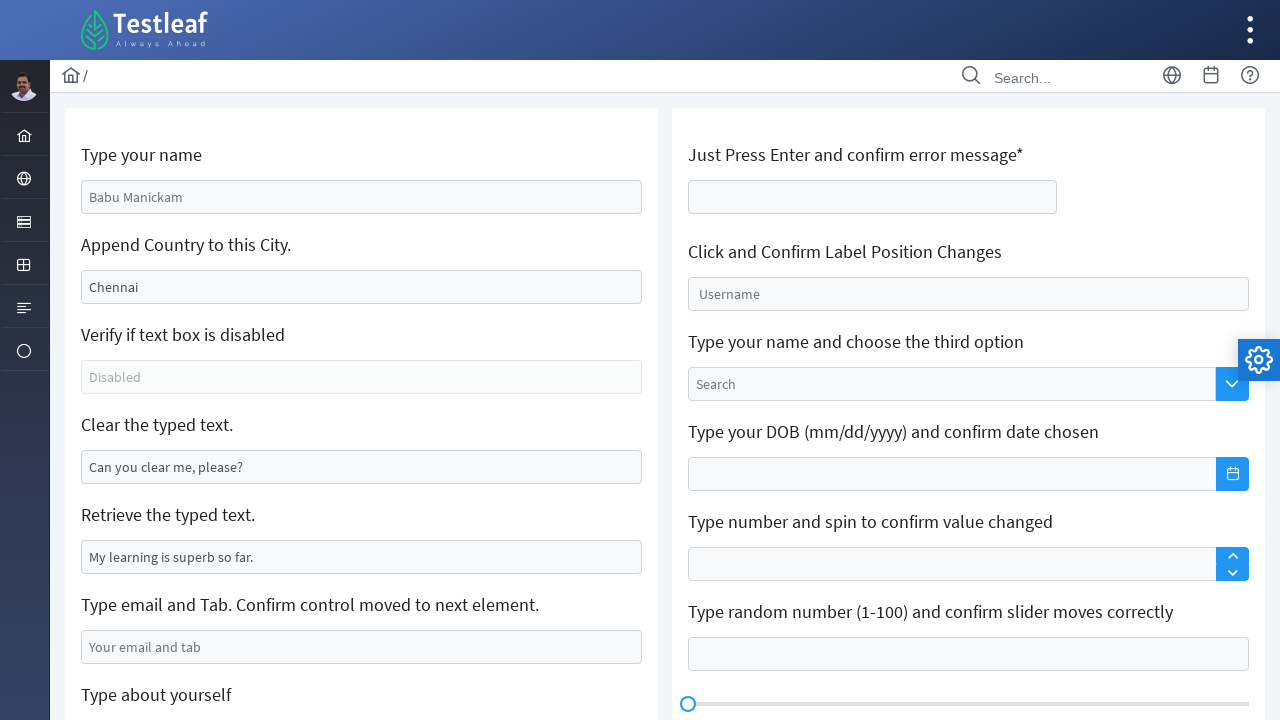

Filled the append textbox with 'India' on xpath=//input[@value='Chennai']
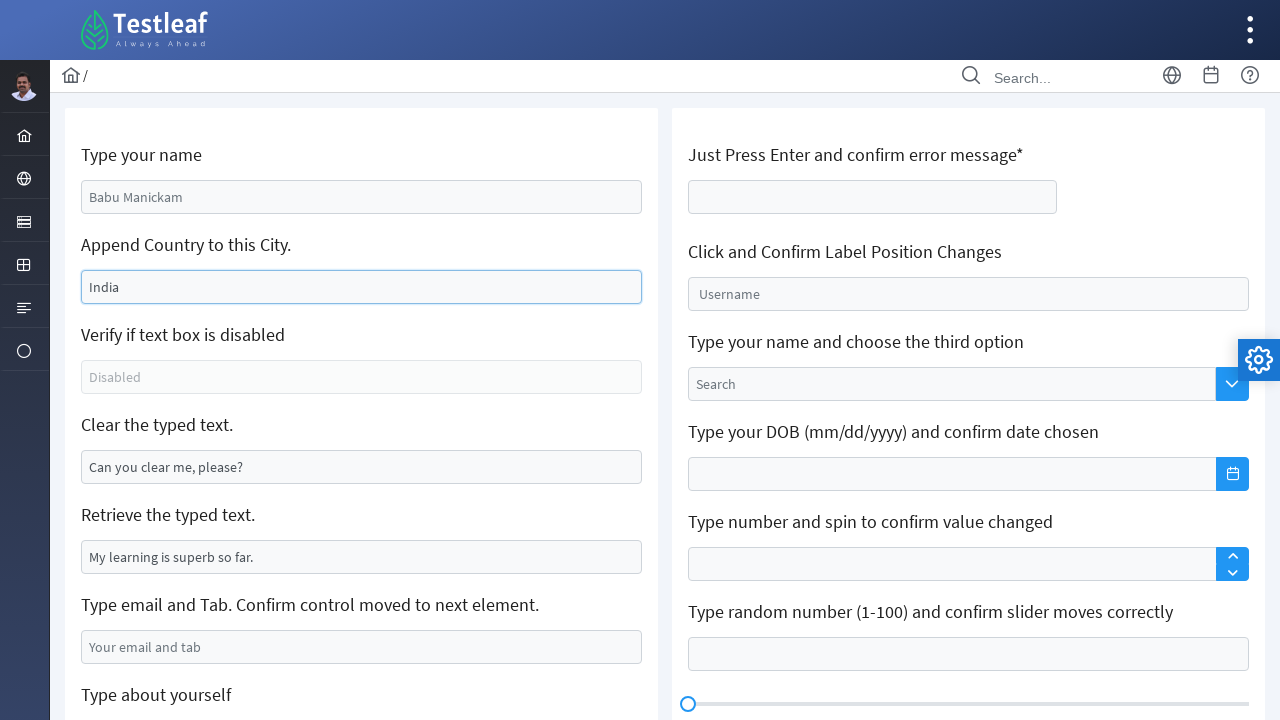

Located the clearable textbox with placeholder text
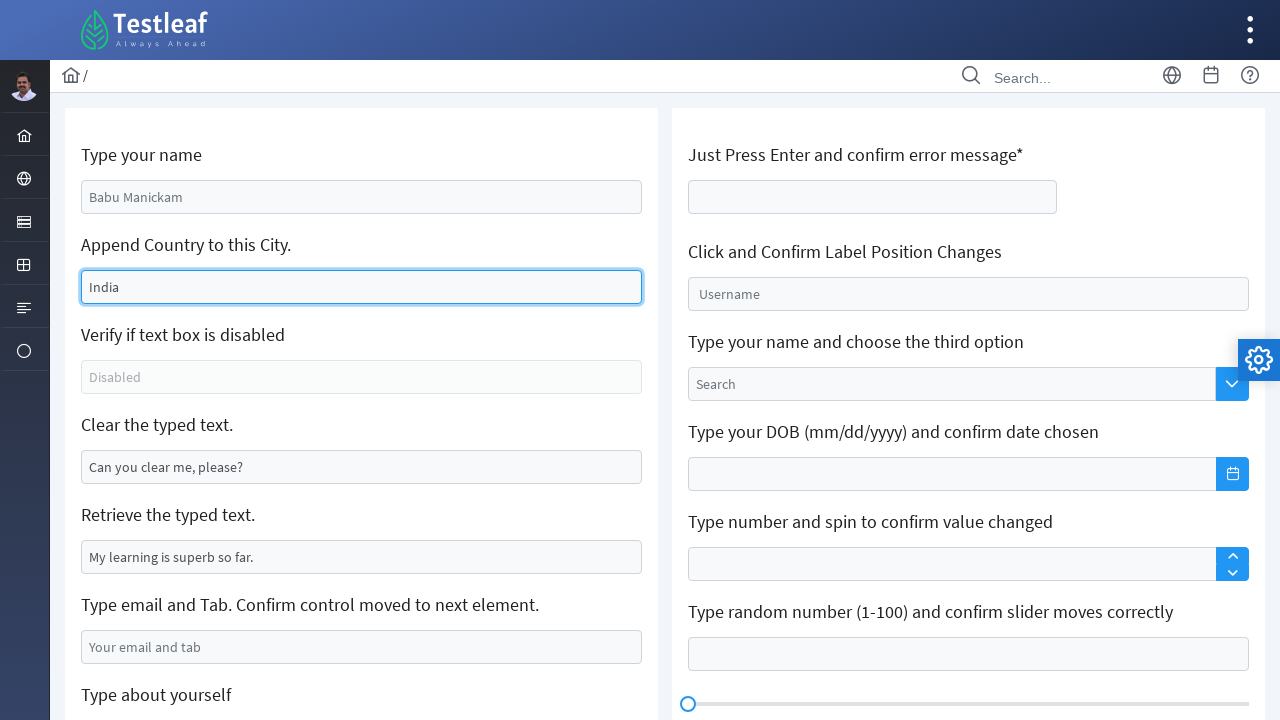

Cleared the clearable textbox on xpath=//input[@value='Can you clear me, please?']
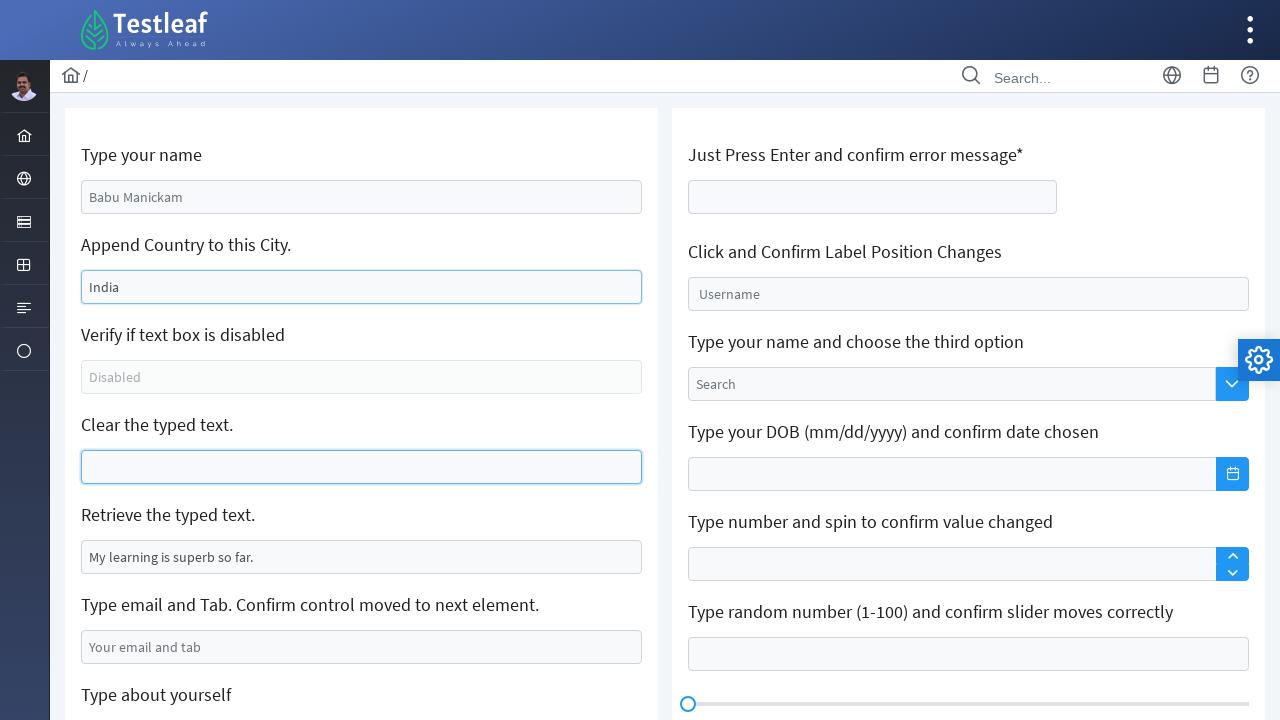

Filled the cleared textbox with 'Hi' on xpath=//input[@value='Can you clear me, please?']
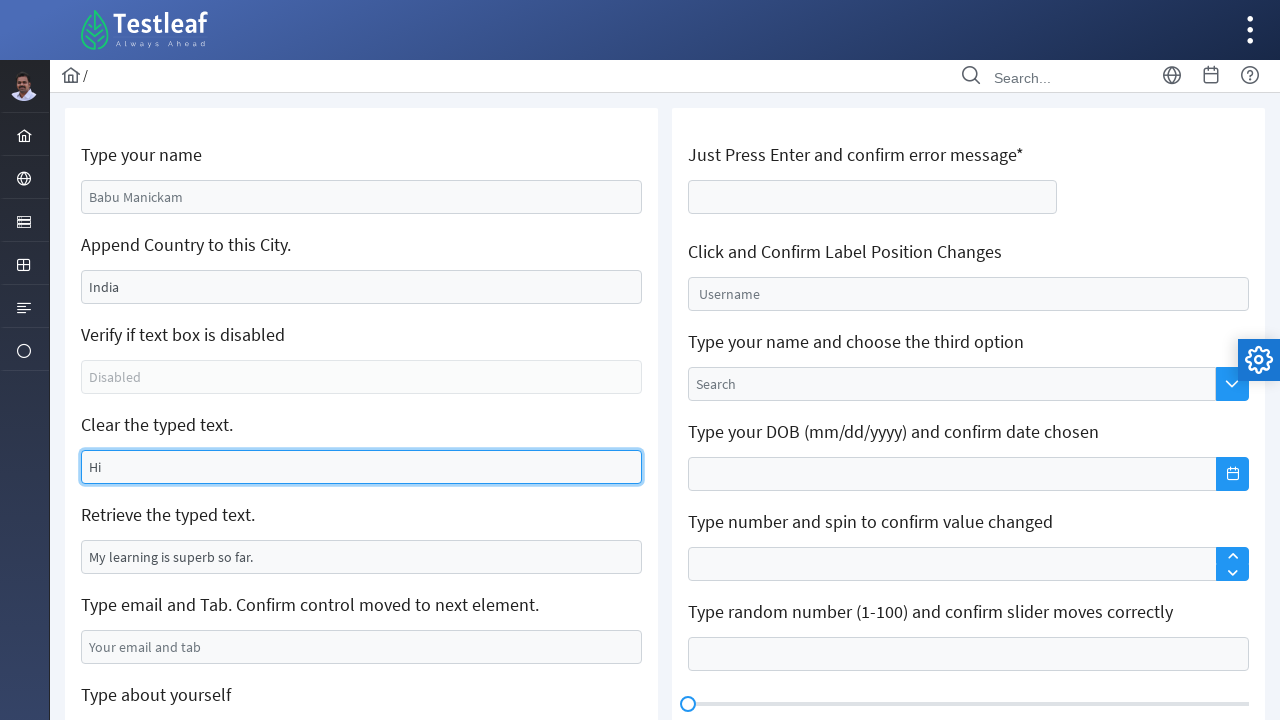

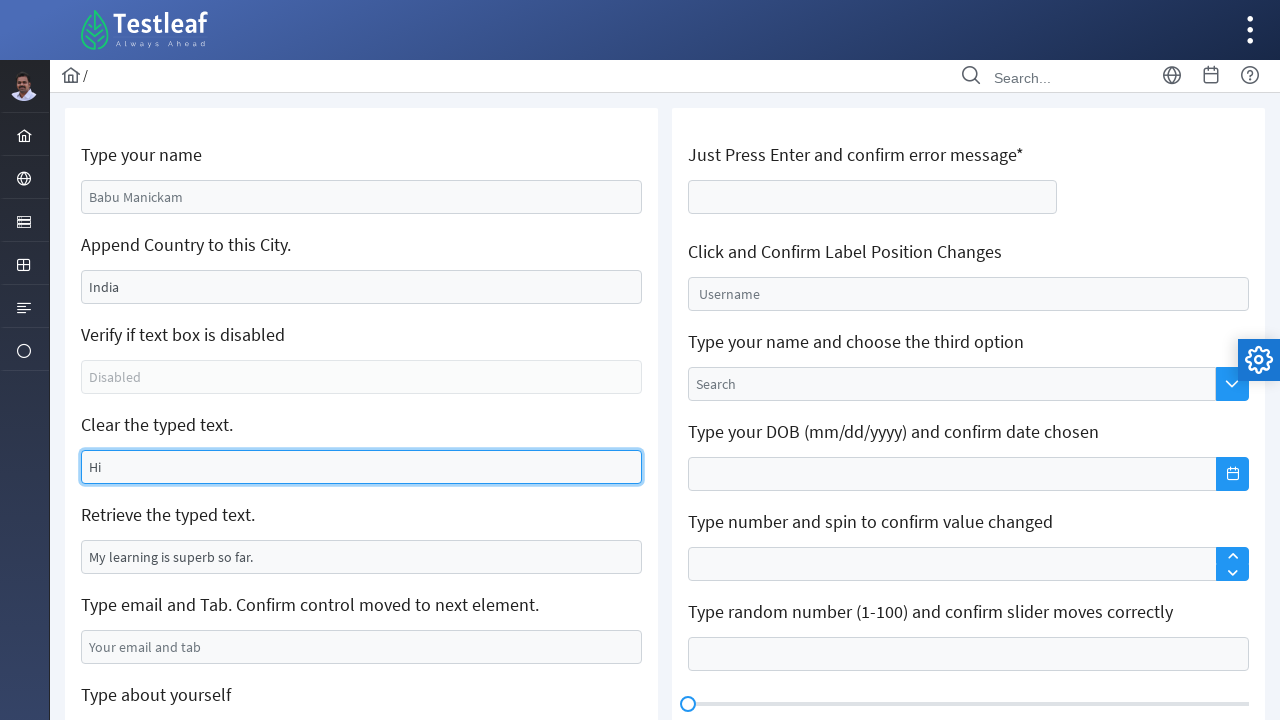